Tests checkbox, radio button, and dropdown interactions on a flight booking practice page. Verifies Senior Citizen checkbox selection, Round Trip radio button functionality, and passenger count dropdown by selecting 5 adults.

Starting URL: https://rahulshettyacademy.com/dropdownsPractise/

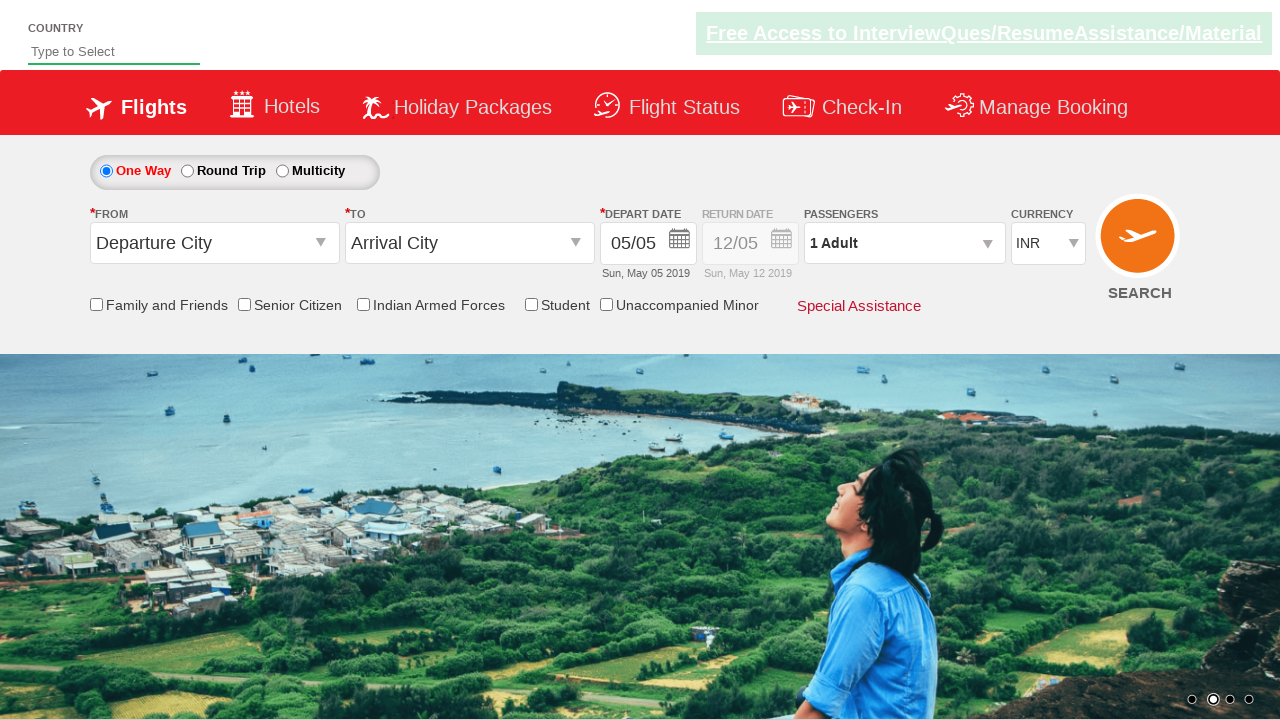

Verified Senior Citizen checkbox is not selected initially
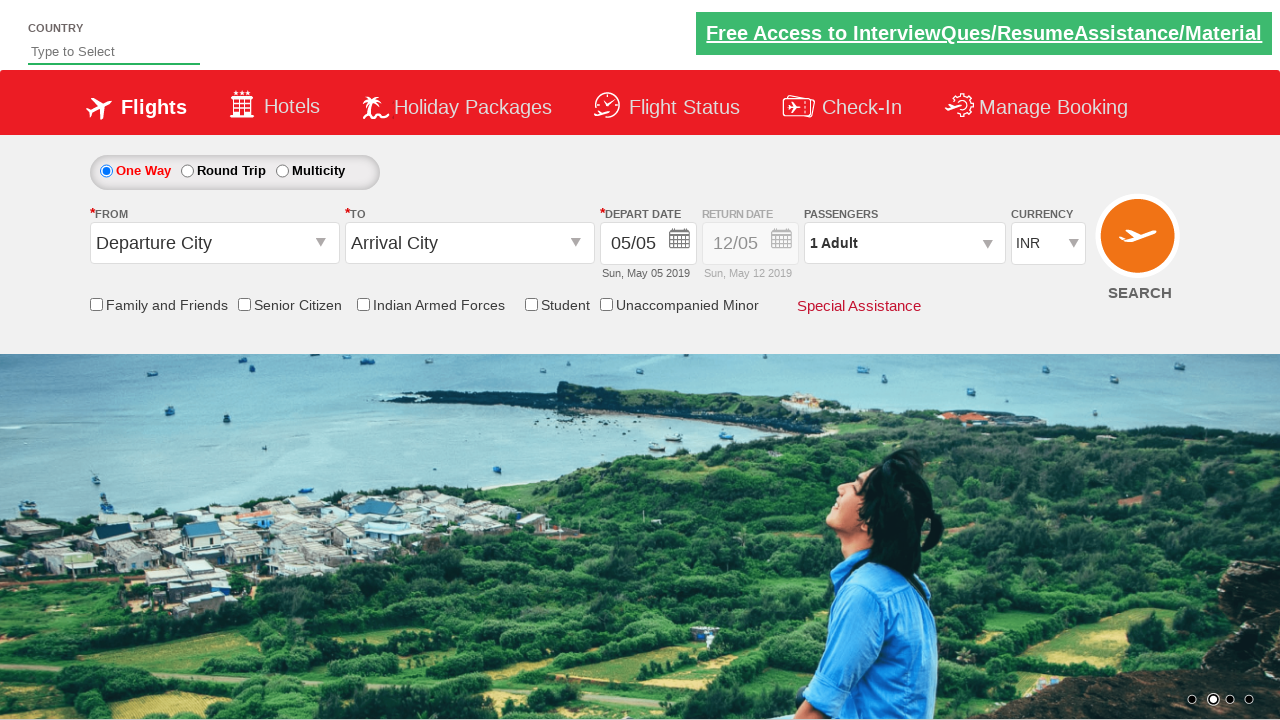

Clicked Senior Citizen checkbox at (244, 304) on input[id*='SeniorCitizenDiscount']
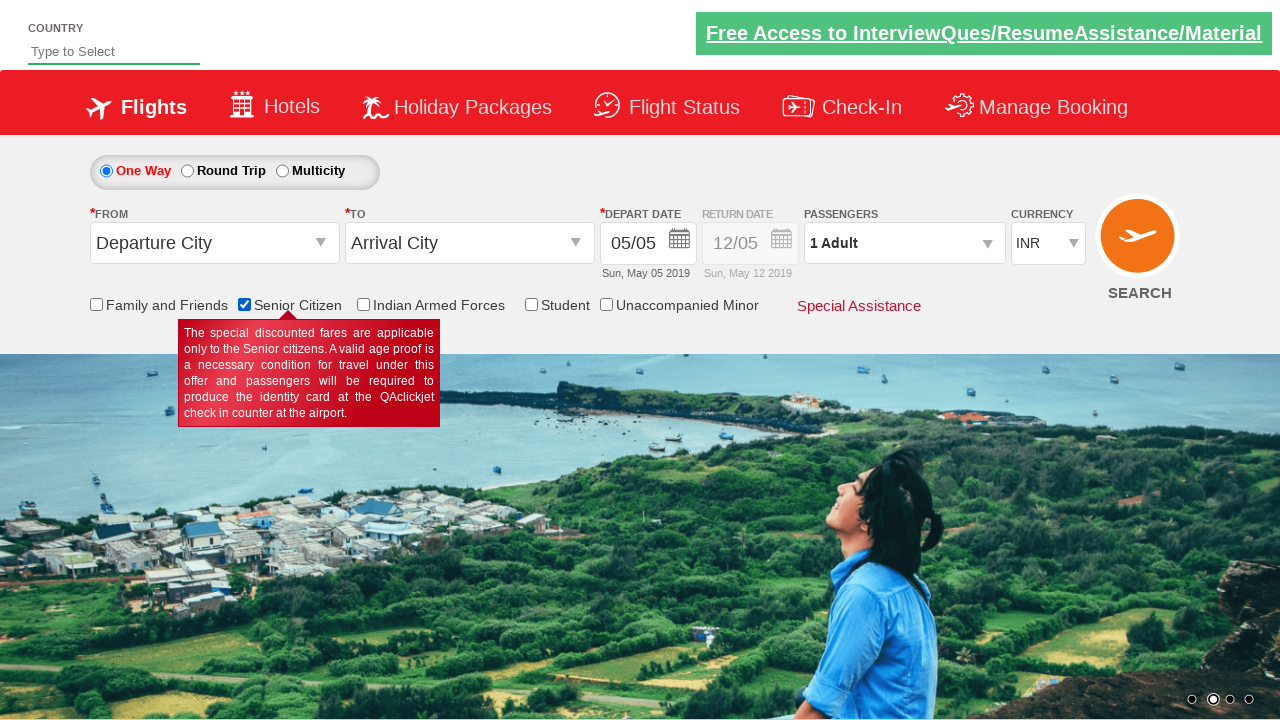

Verified Senior Citizen checkbox is now selected
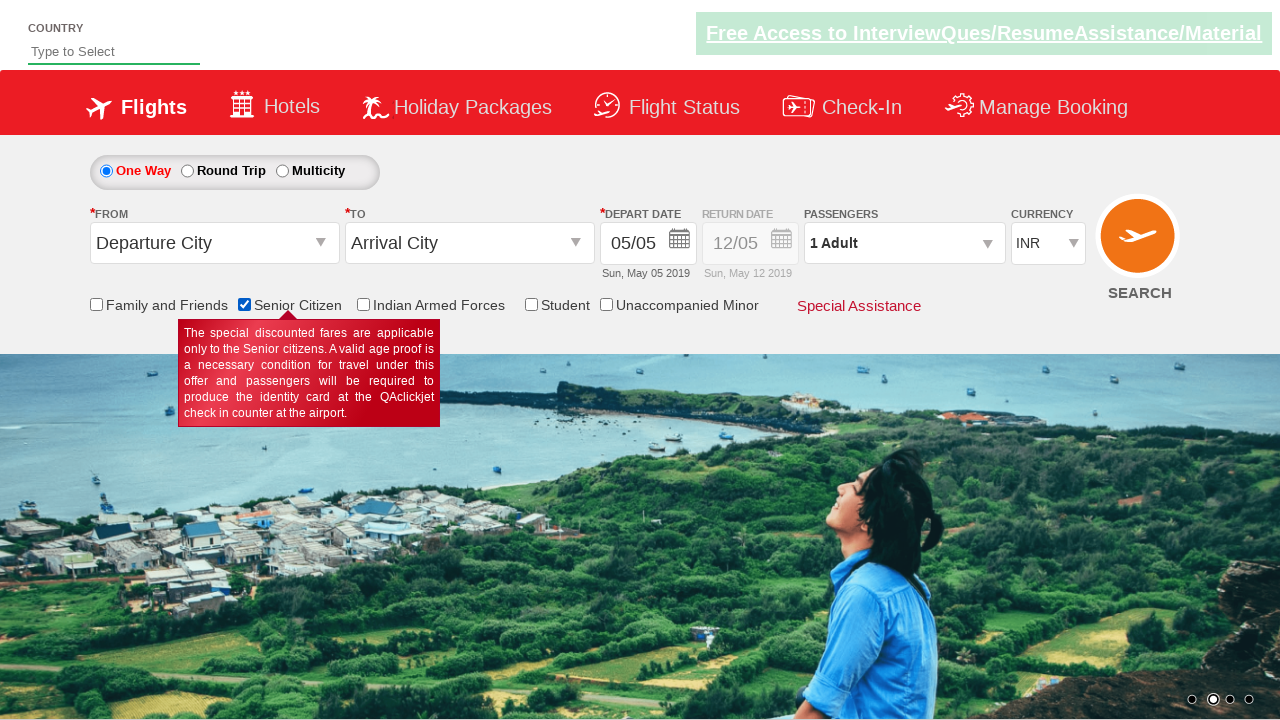

Clicked Round Trip radio button at (187, 171) on #ctl00_mainContent_rbtnl_Trip_1
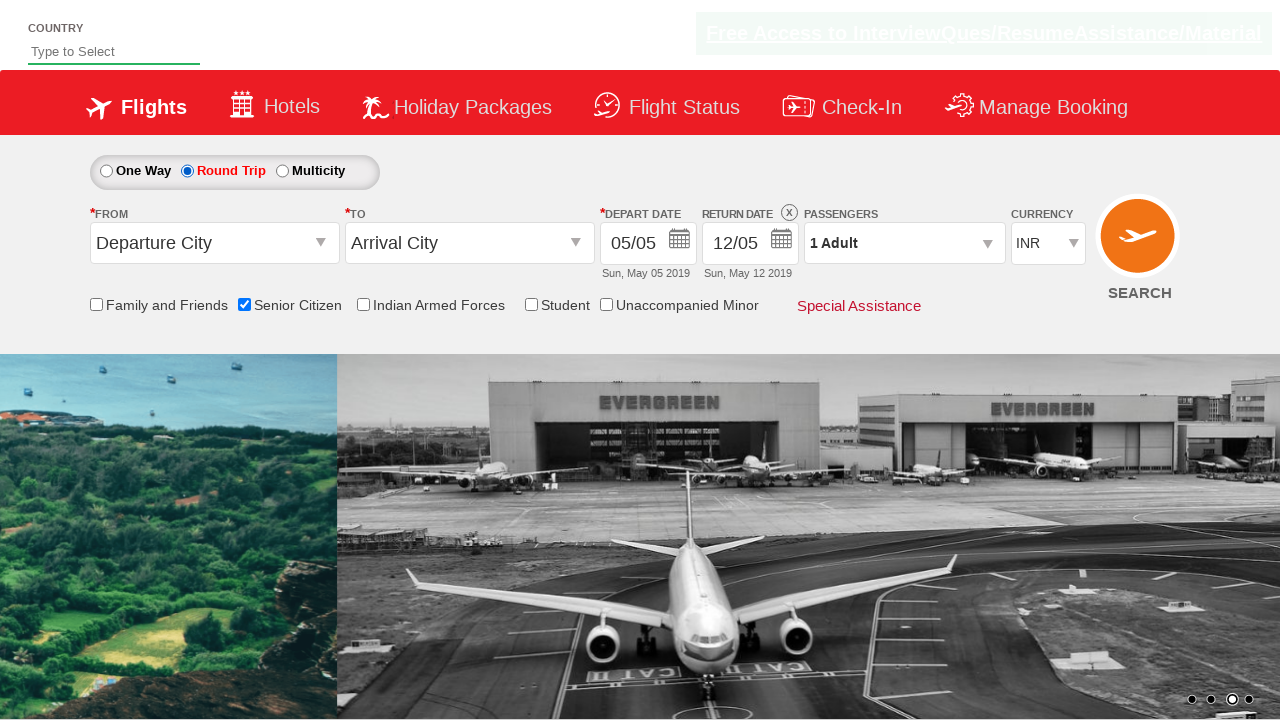

Clicked passenger info dropdown to open it at (904, 243) on #divpaxinfo
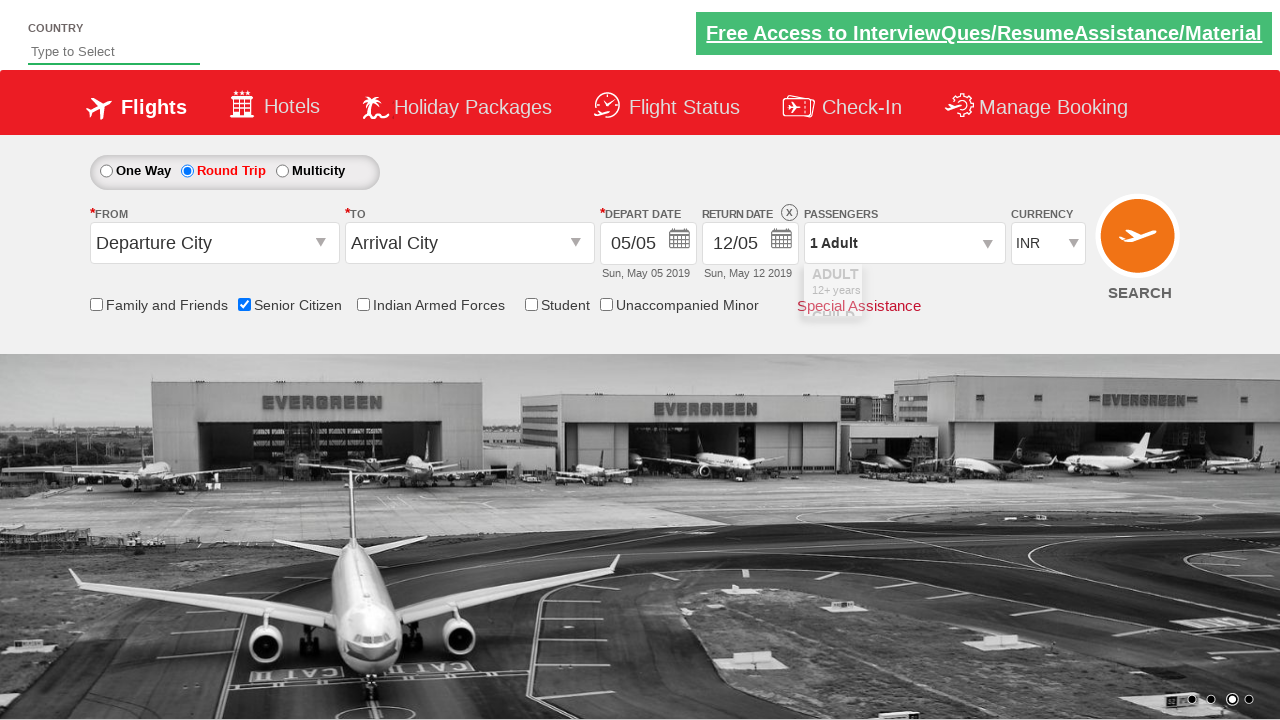

Waited 2 seconds for dropdown to fully open
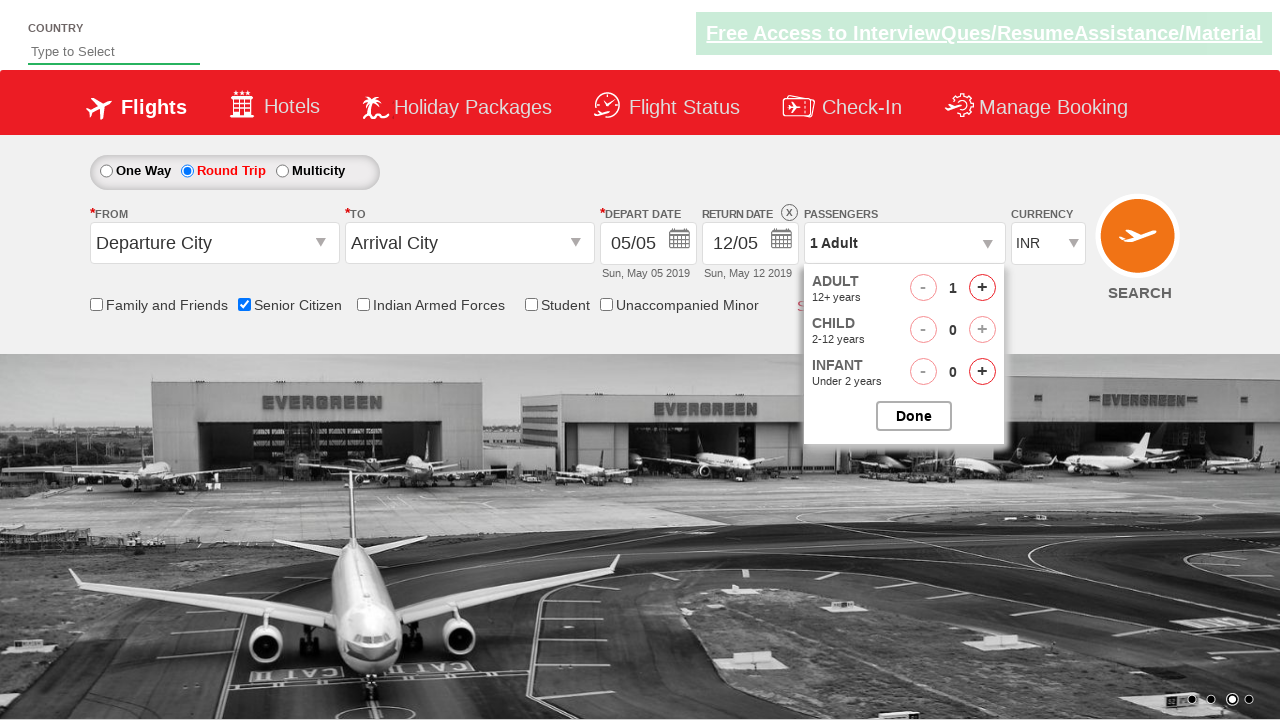

Clicked add adult button (iteration 1 of 4) at (982, 288) on #hrefIncAdt
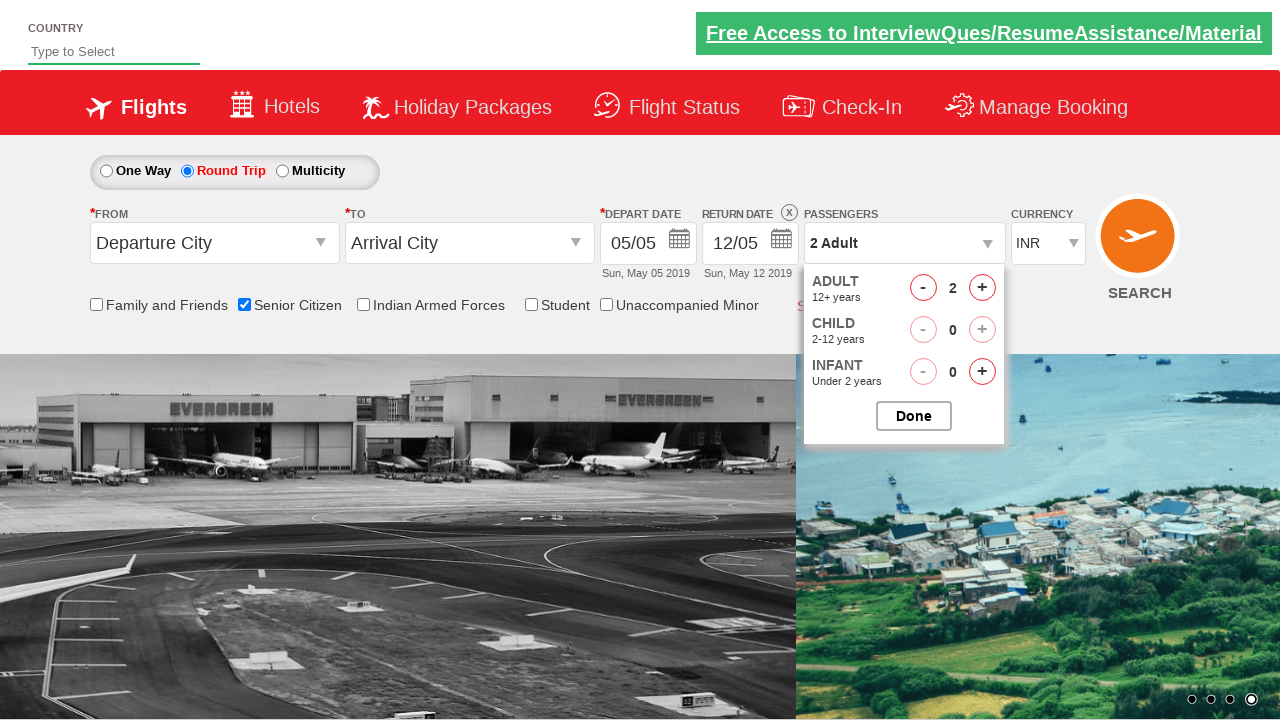

Clicked add adult button (iteration 2 of 4) at (982, 288) on #hrefIncAdt
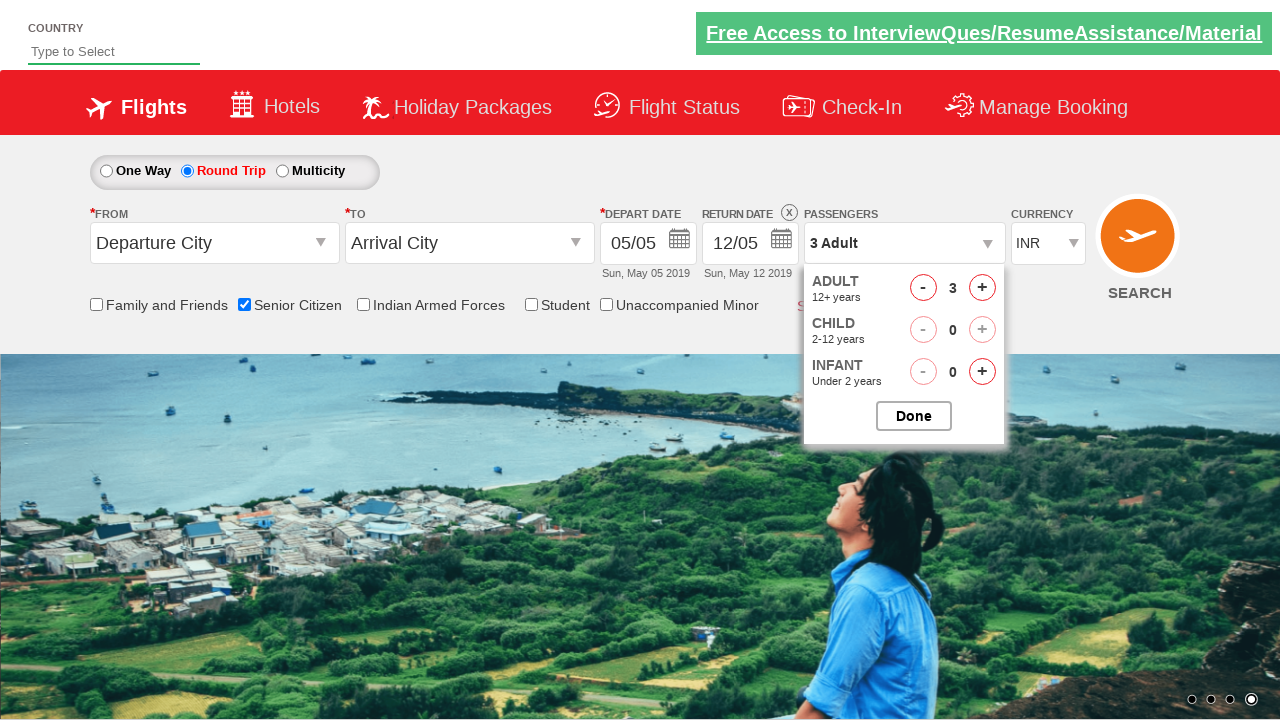

Clicked add adult button (iteration 3 of 4) at (982, 288) on #hrefIncAdt
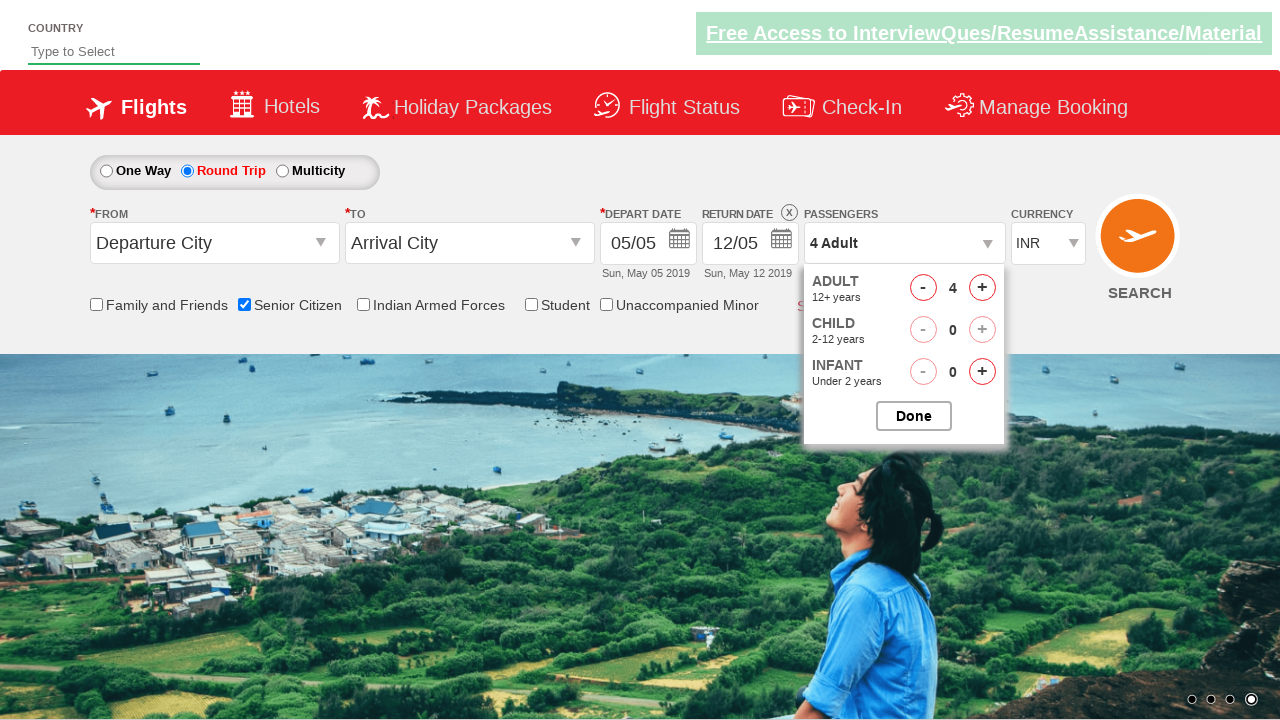

Clicked add adult button (iteration 4 of 4) at (982, 288) on #hrefIncAdt
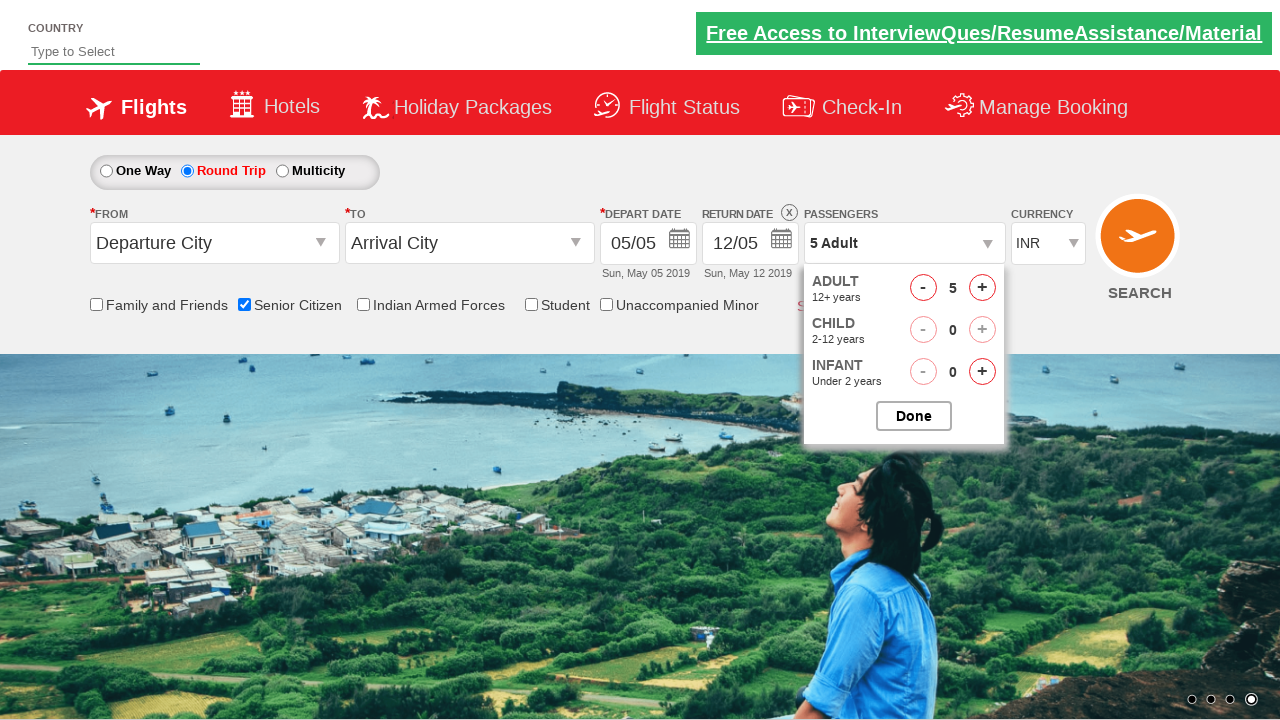

Verified passenger count shows '5 Adult'
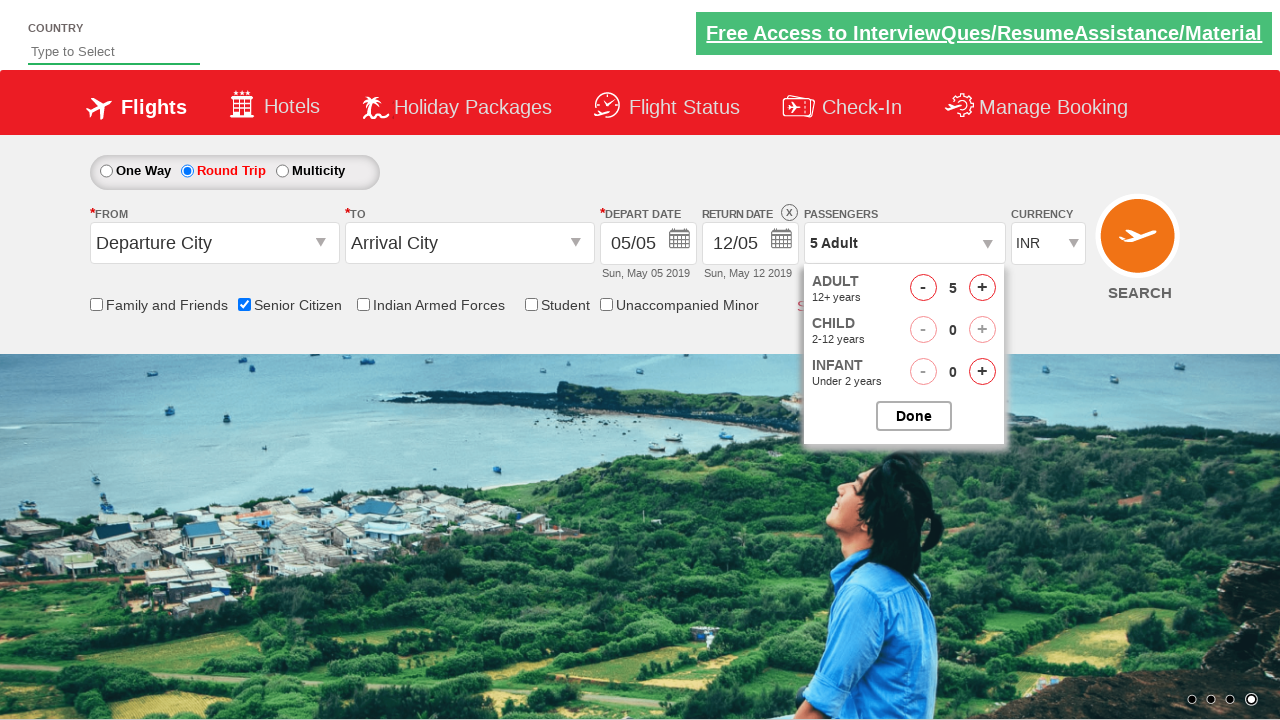

Closed passenger dropdown at (914, 416) on #btnclosepaxoption
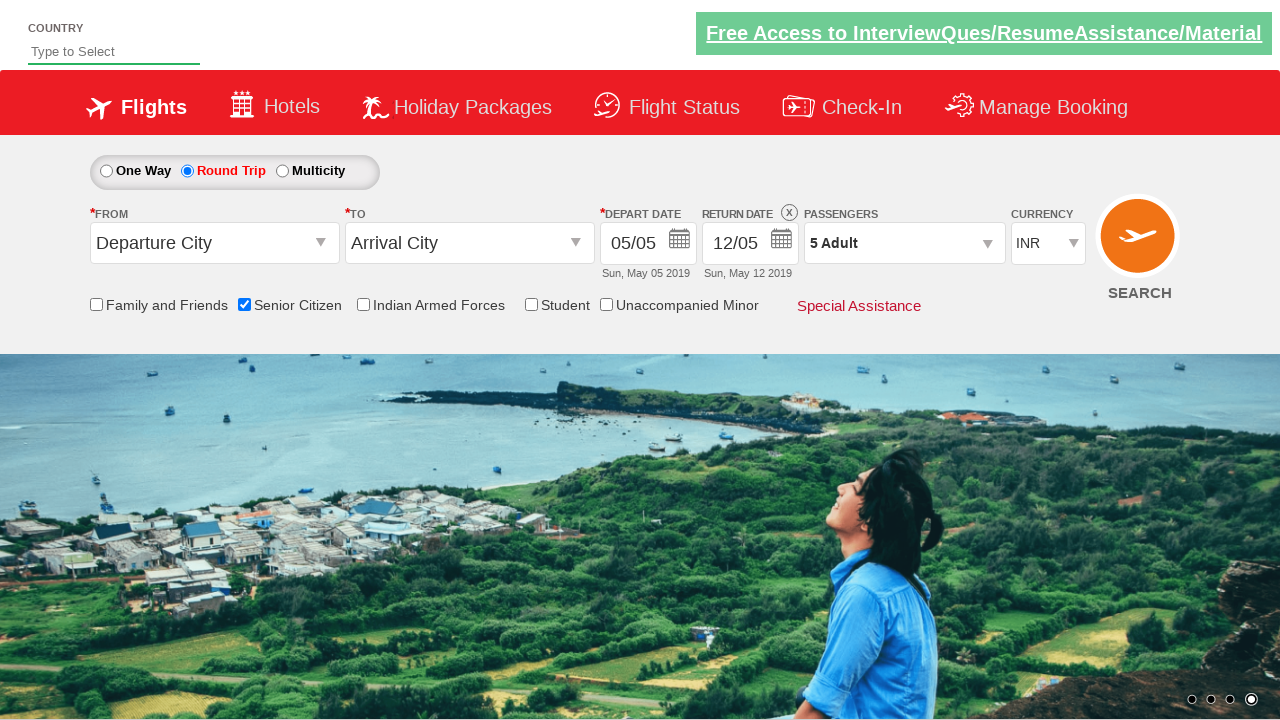

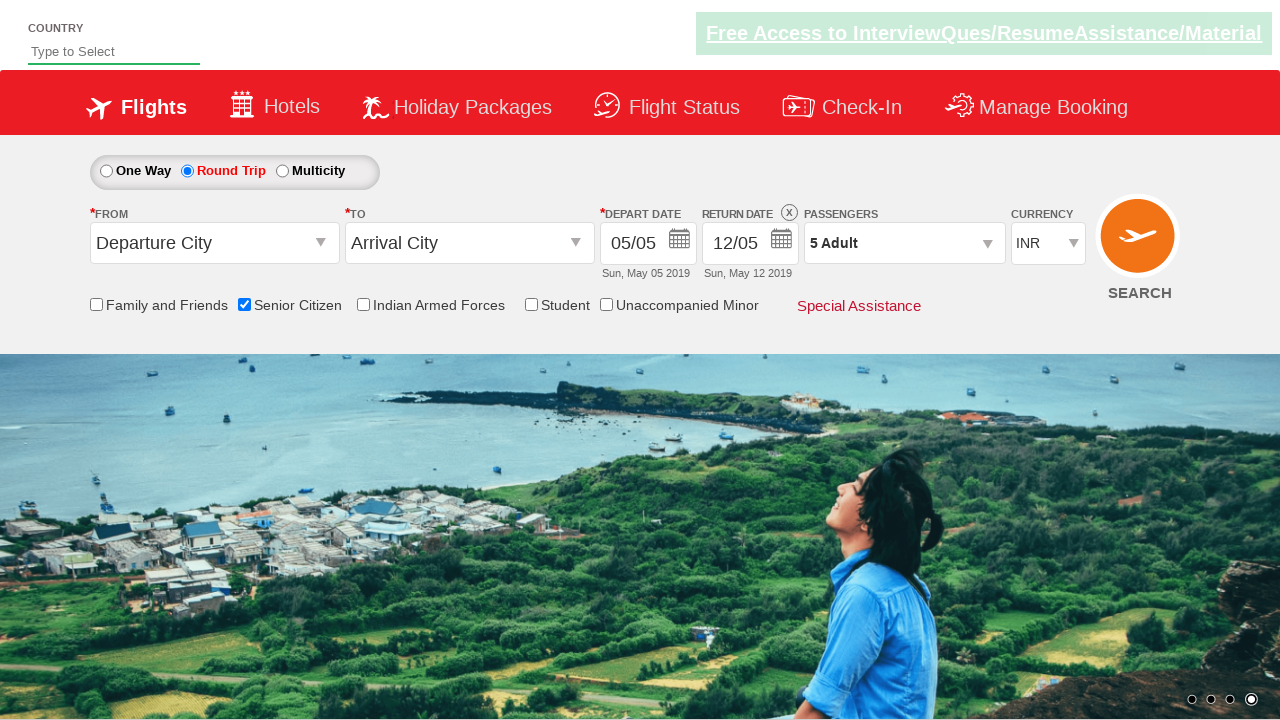